Tests that the todo counter displays the correct number of items

Starting URL: https://demo.playwright.dev/todomvc

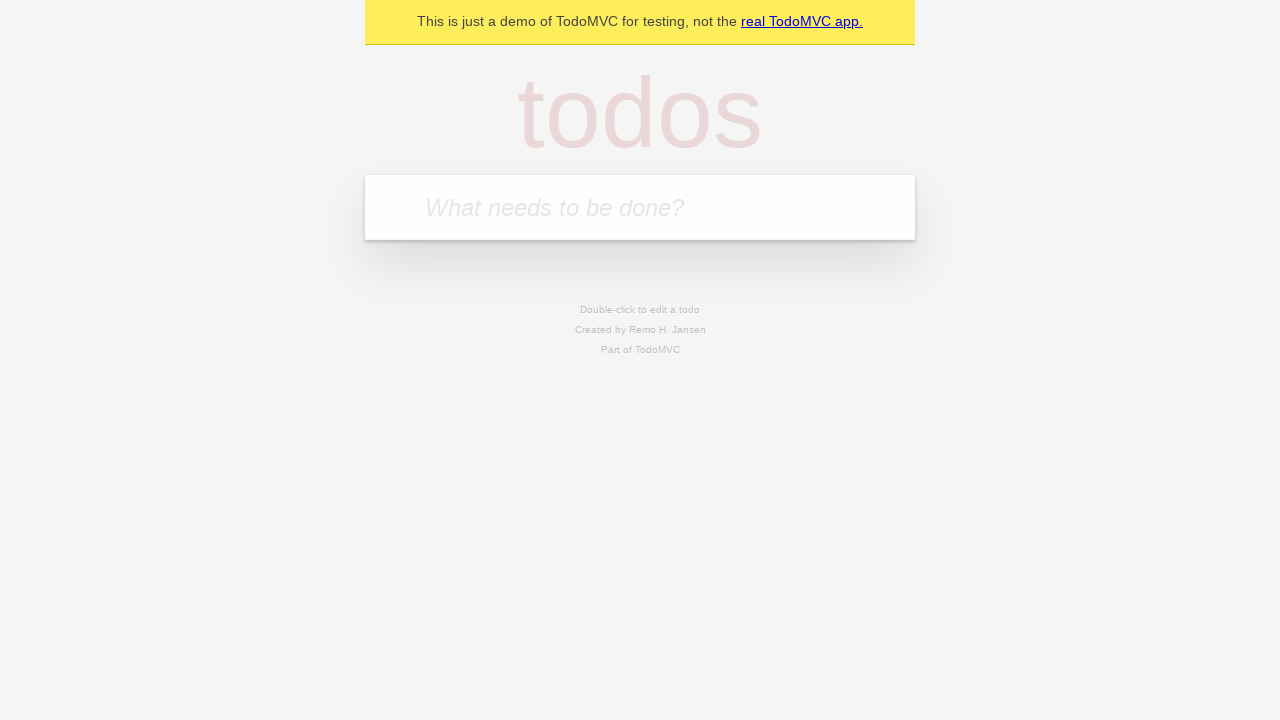

Filled new todo input with 'buy some cheese' on .new-todo
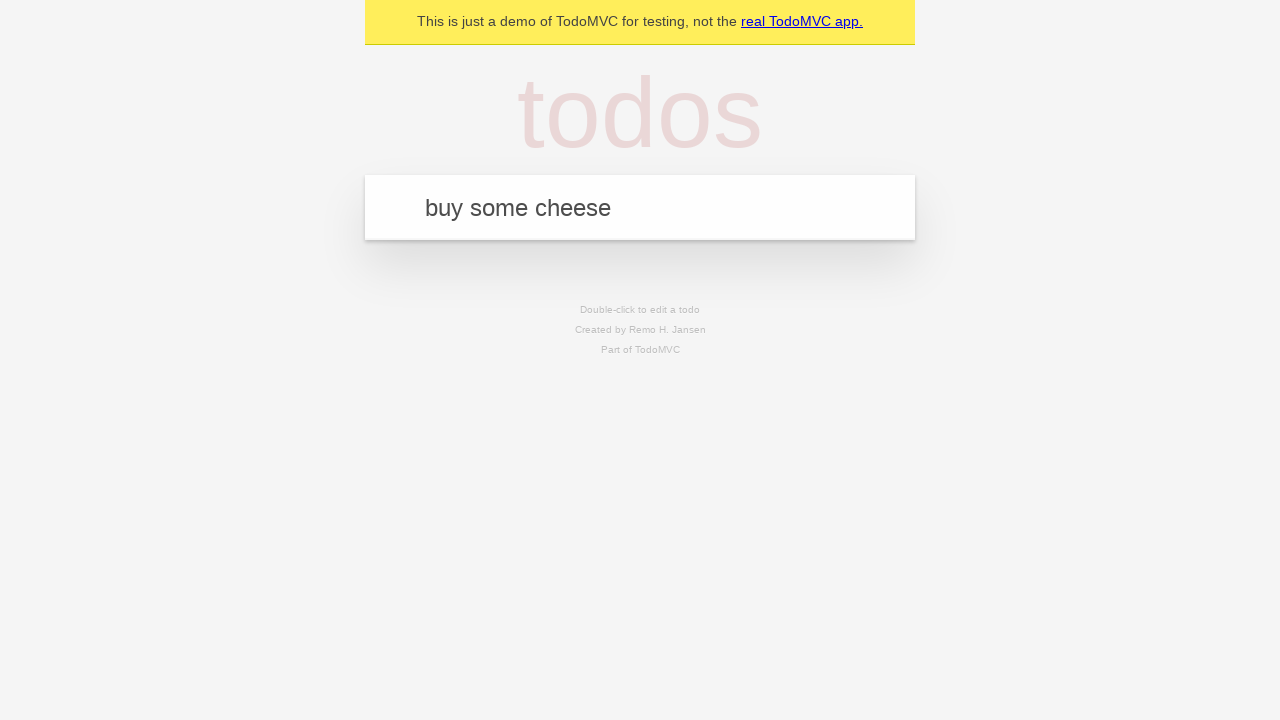

Pressed Enter to add first todo item on .new-todo
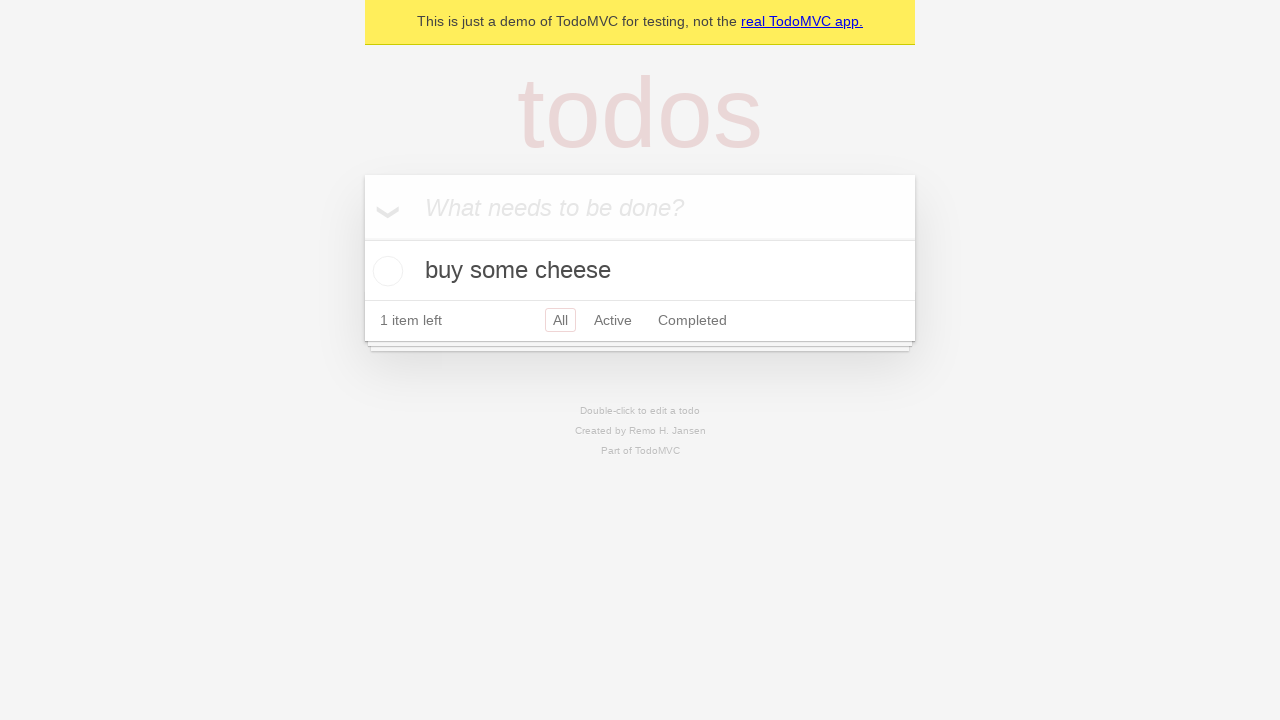

Waited for todo counter to appear showing 1 item
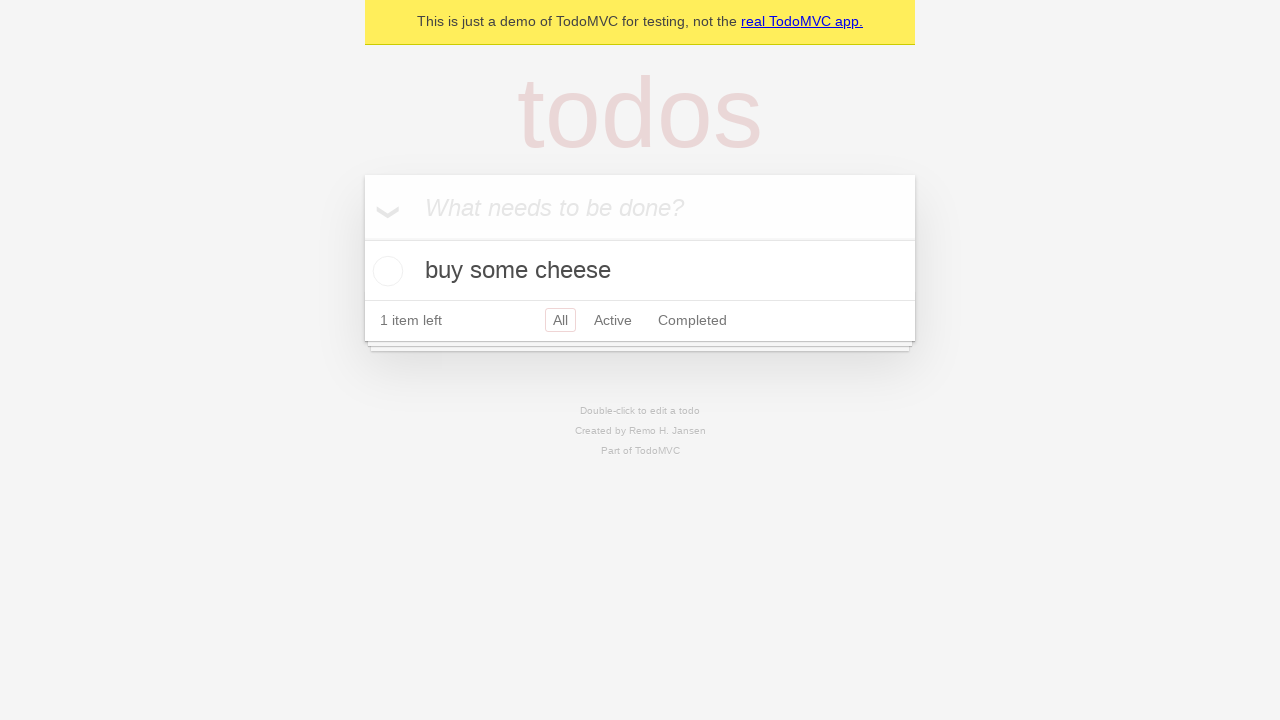

Filled new todo input with 'feed the cat' on .new-todo
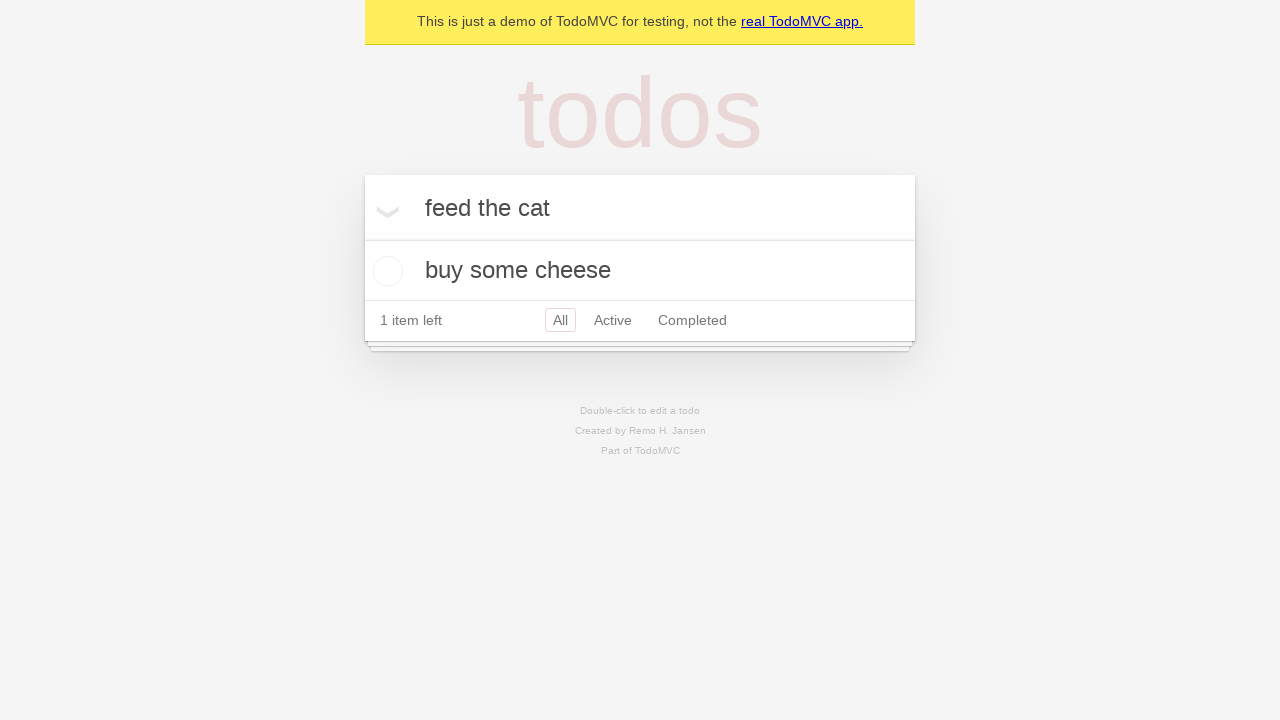

Pressed Enter to add second todo item on .new-todo
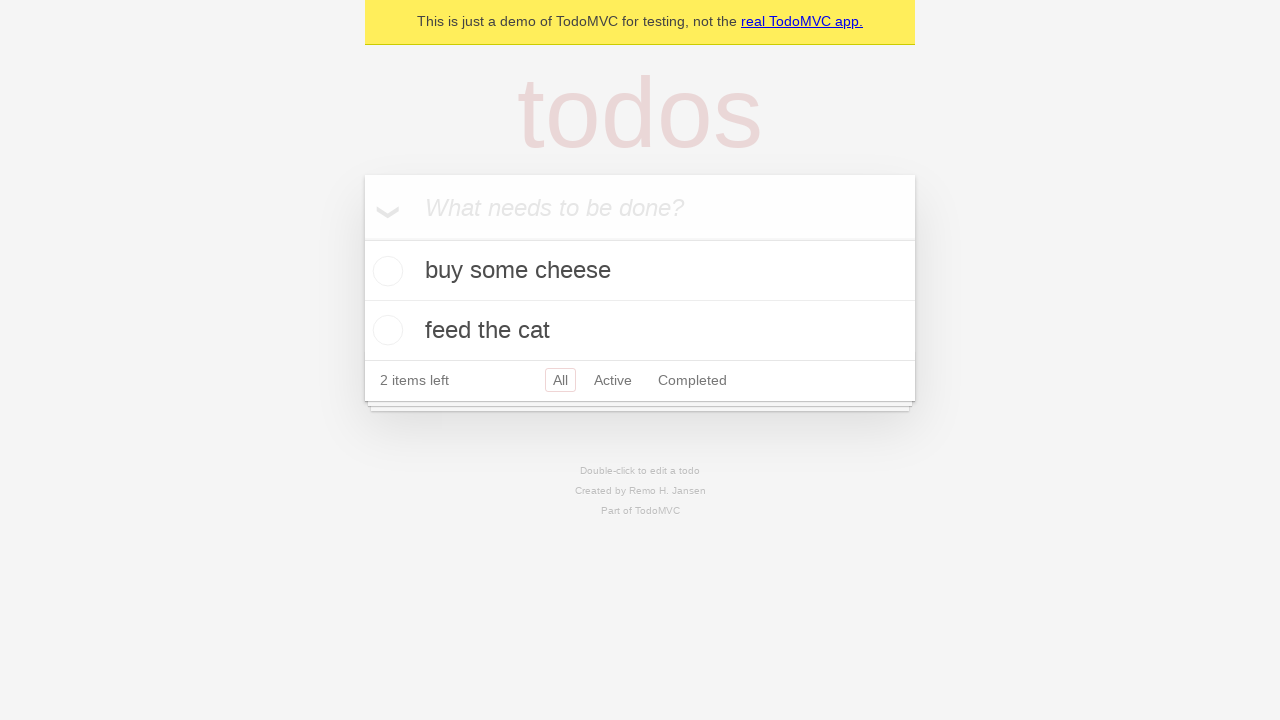

Waited for second todo item to appear in the list
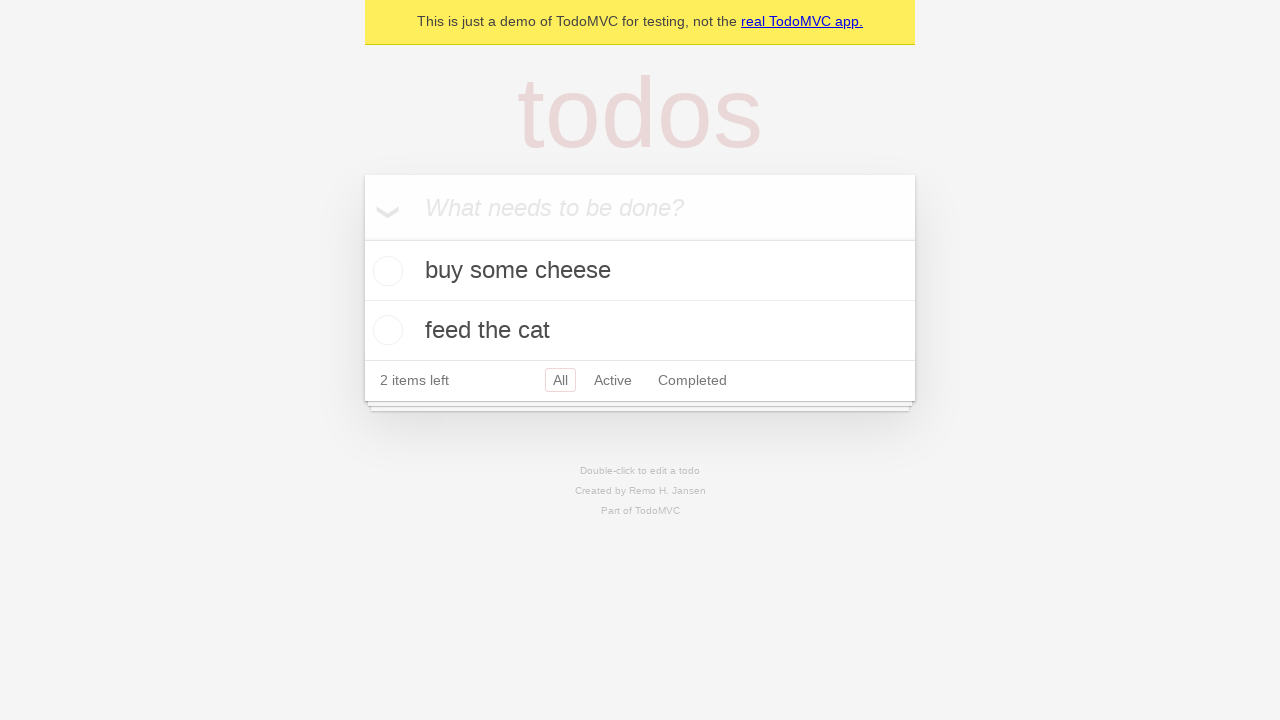

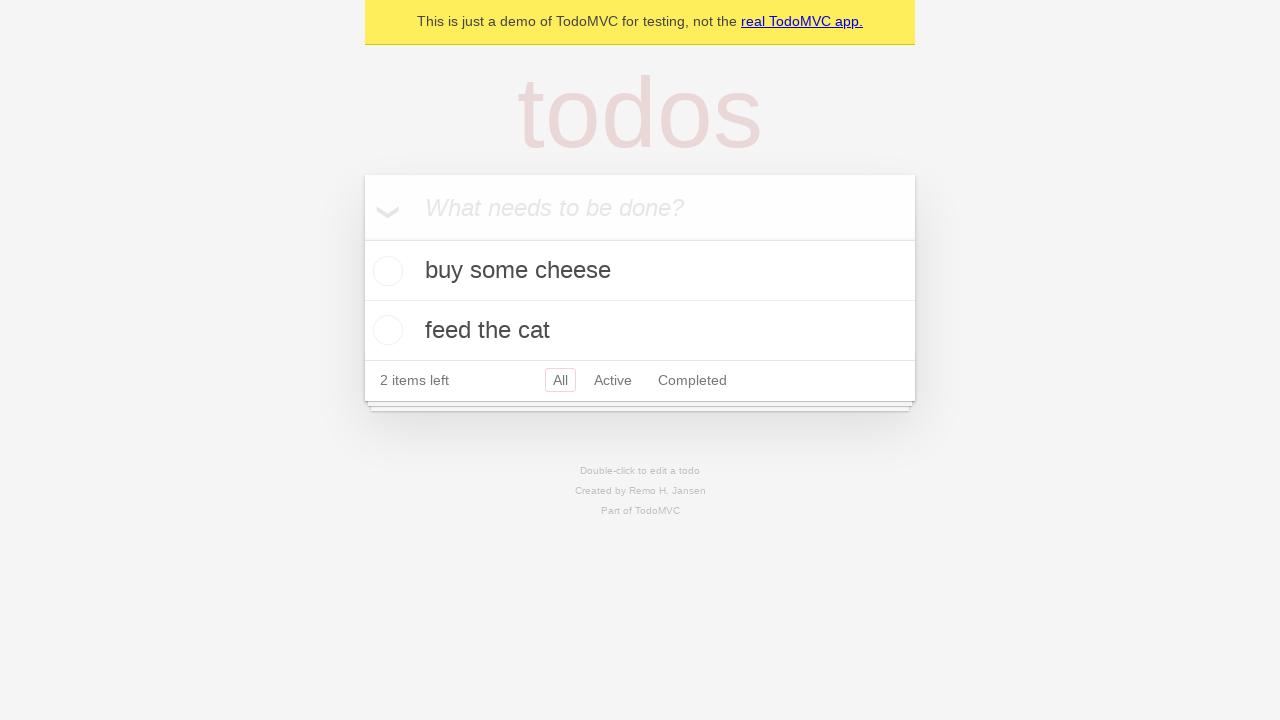